Tests the search functionality on an automation bookstore website by entering a search term, verifying the clear text icon appears, and clicking it to clear the search.

Starting URL: https://automationbookstore.dev/

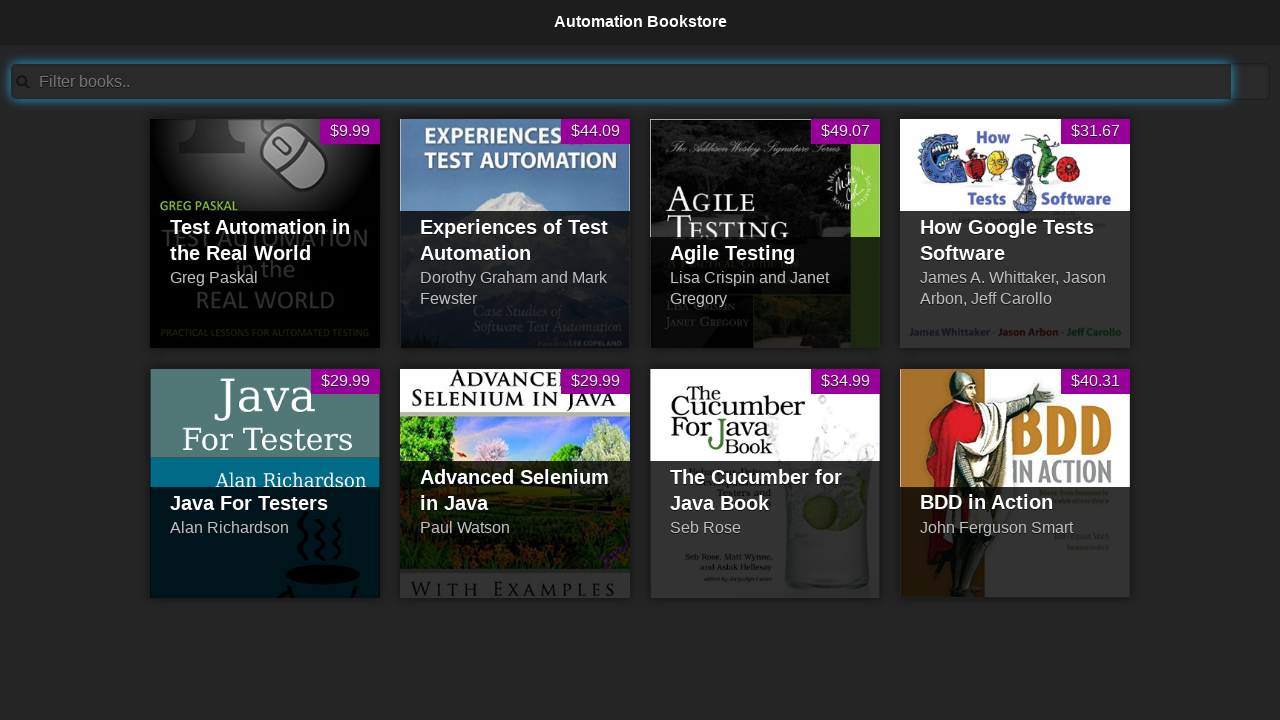

Entered 'test' in the search bar on #searchBar
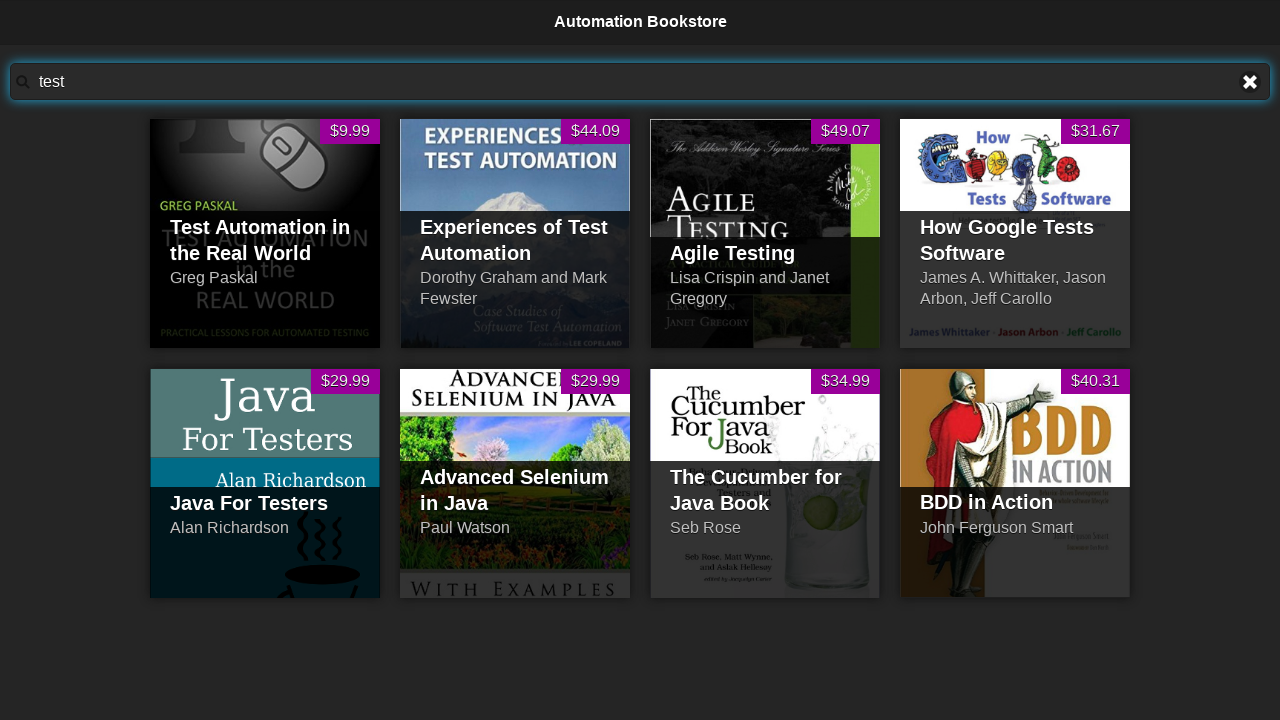

Clear text icon appeared and became visible
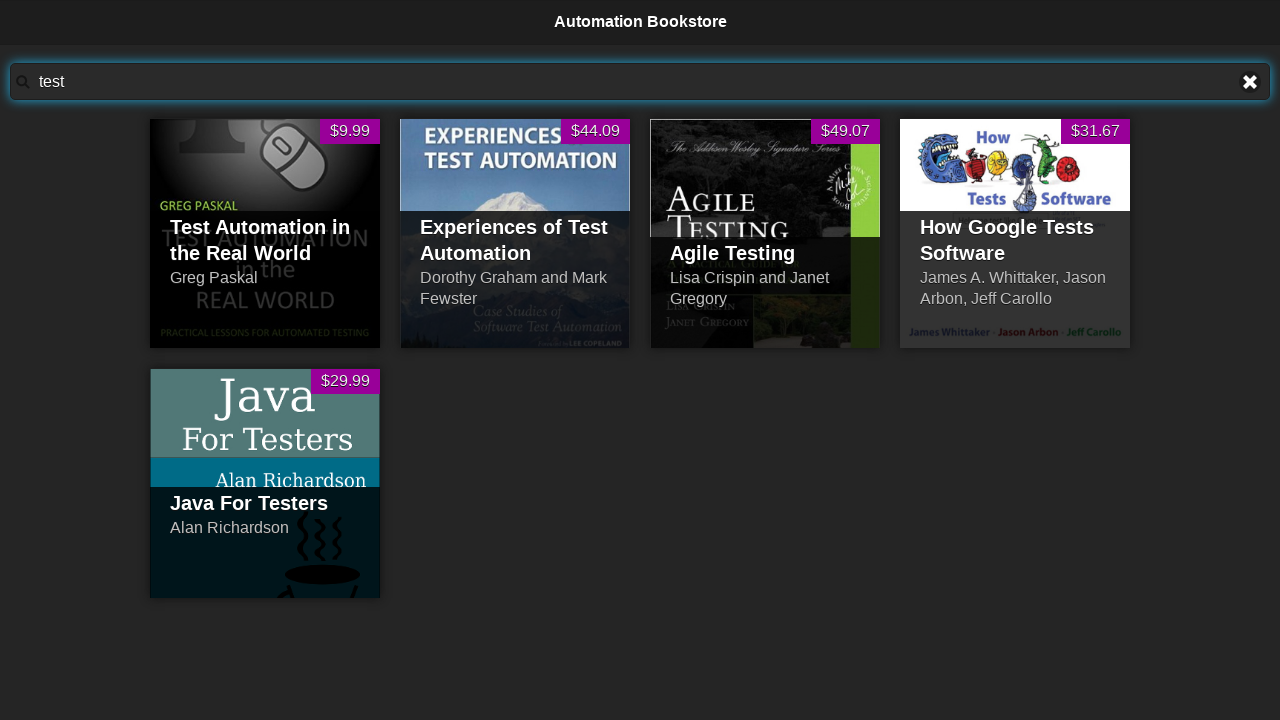

Located the clear text icon element
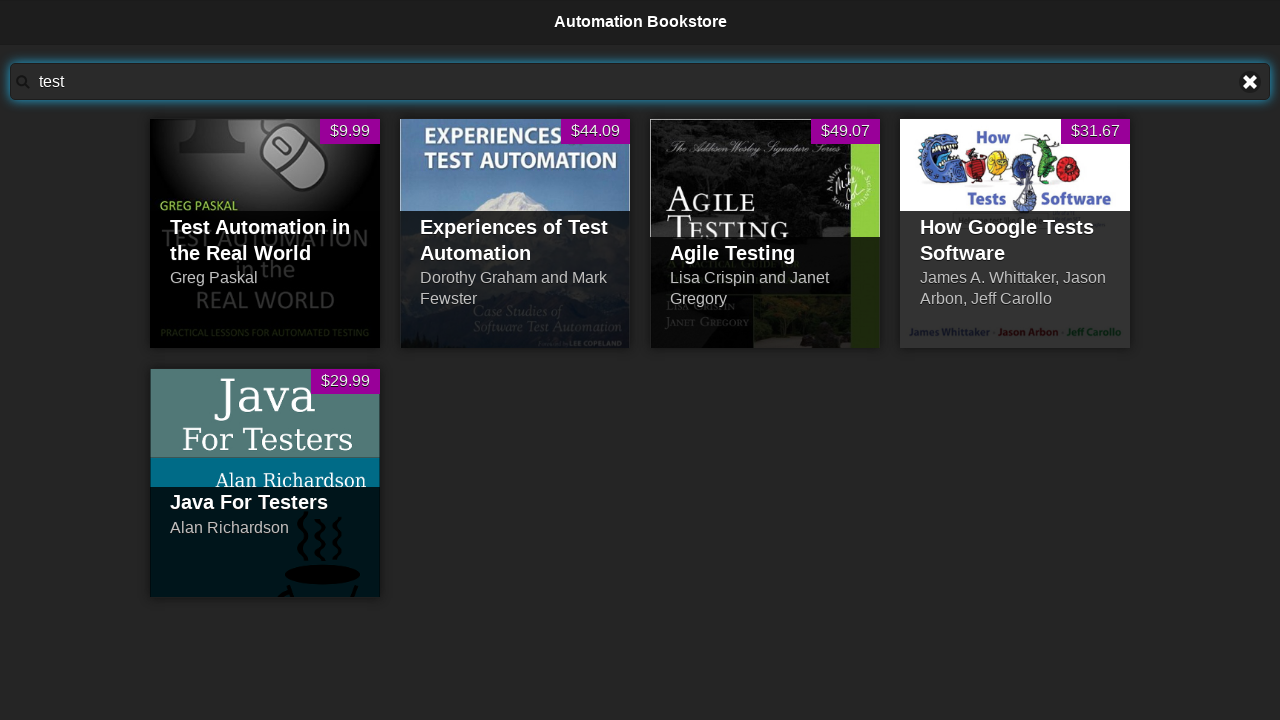

Clicked the clear text icon to clear the search at (1250, 82) on a[title='Clear text']
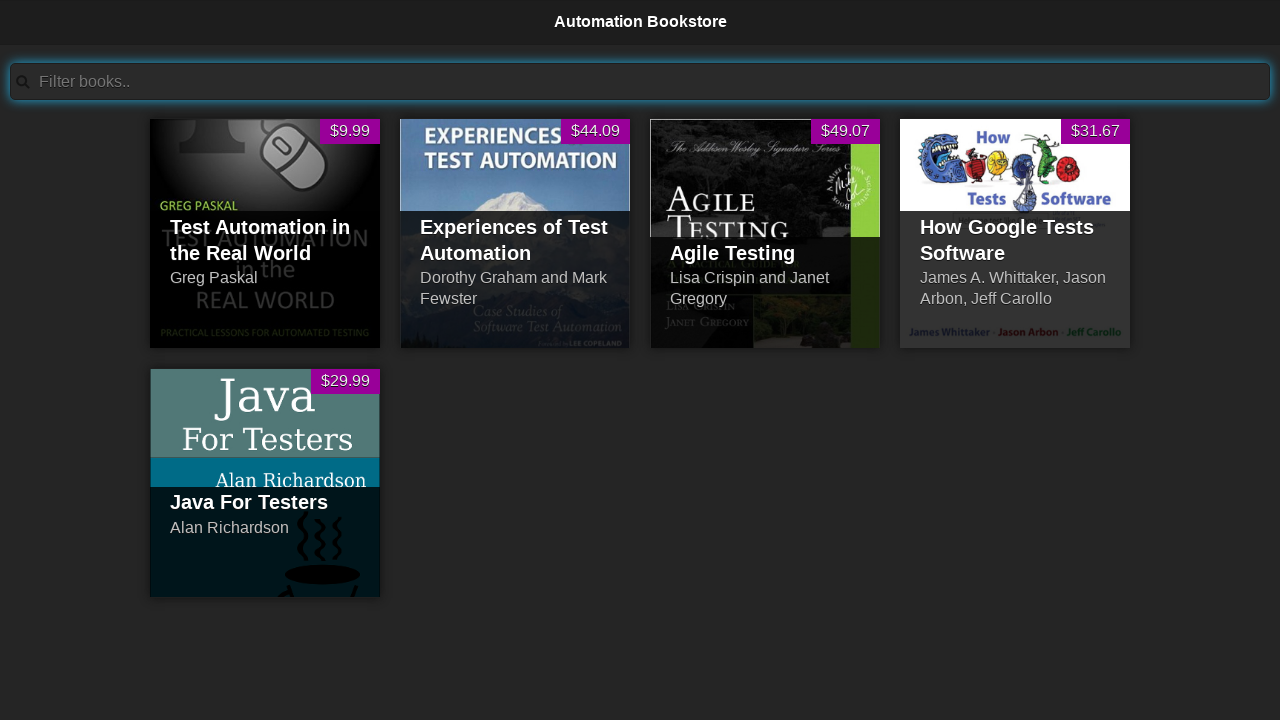

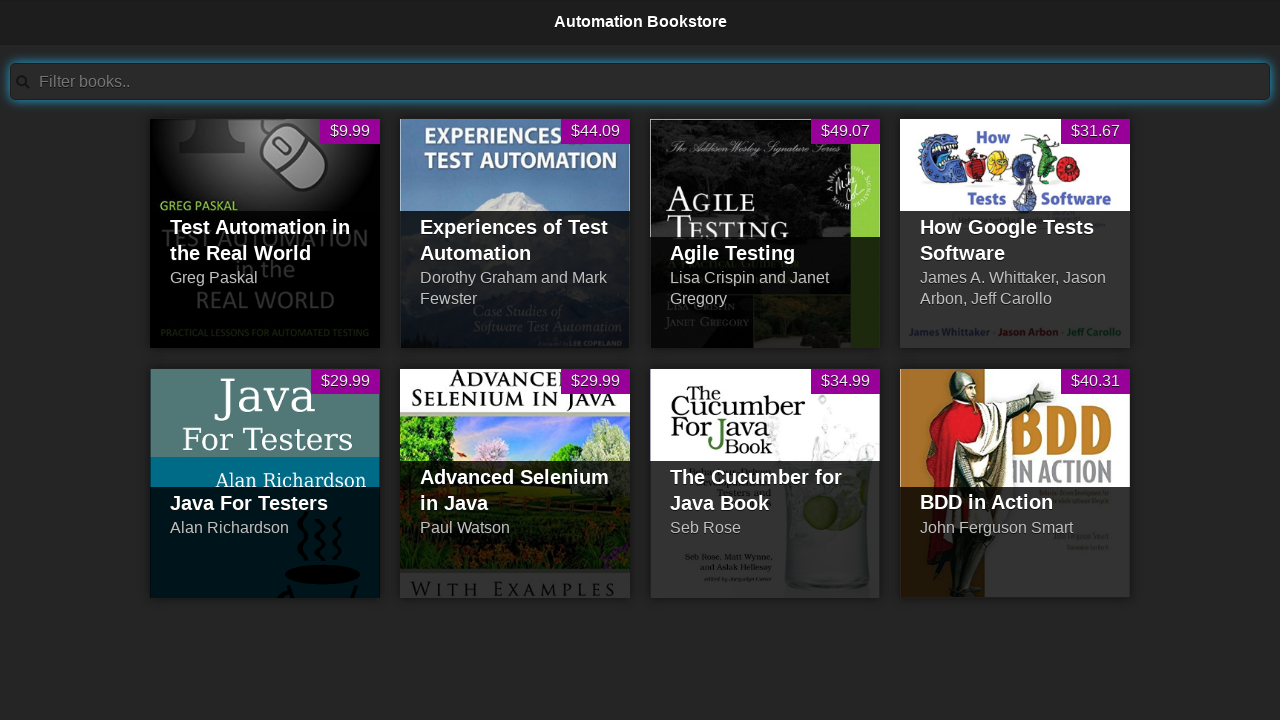